Tests a registration form by filling in first name, last name, and email fields, then submitting the form and verifying the success message.

Starting URL: http://suninjuly.github.io/registration1.html

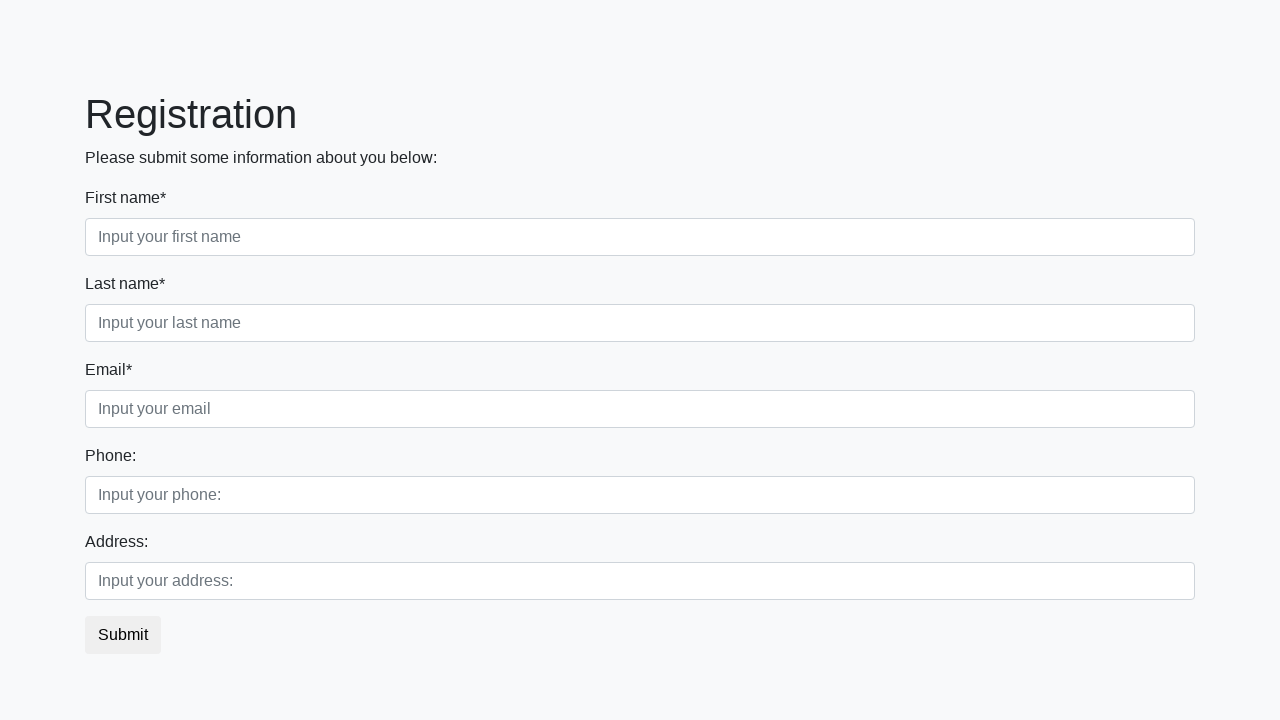

Filled first name field with 'Ivan' on input[placeholder*="name"].first
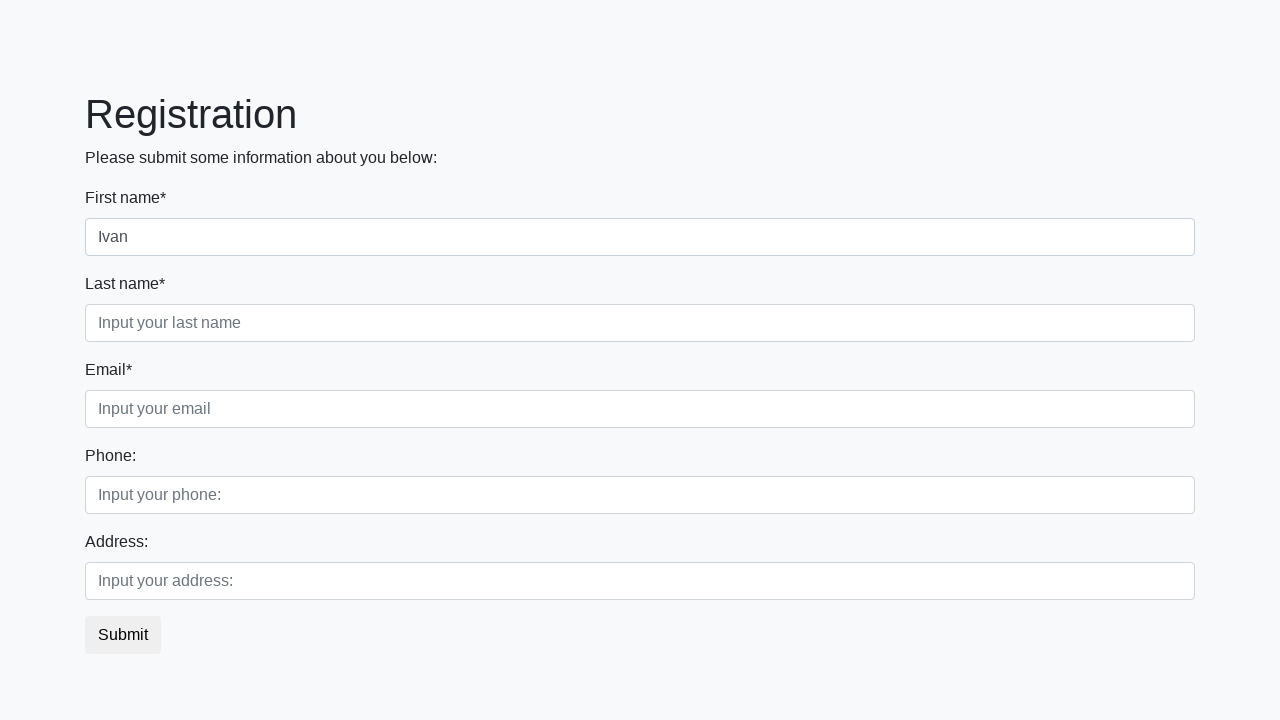

Filled last name field with 'Ivanov' on input[placeholder*="name"].second
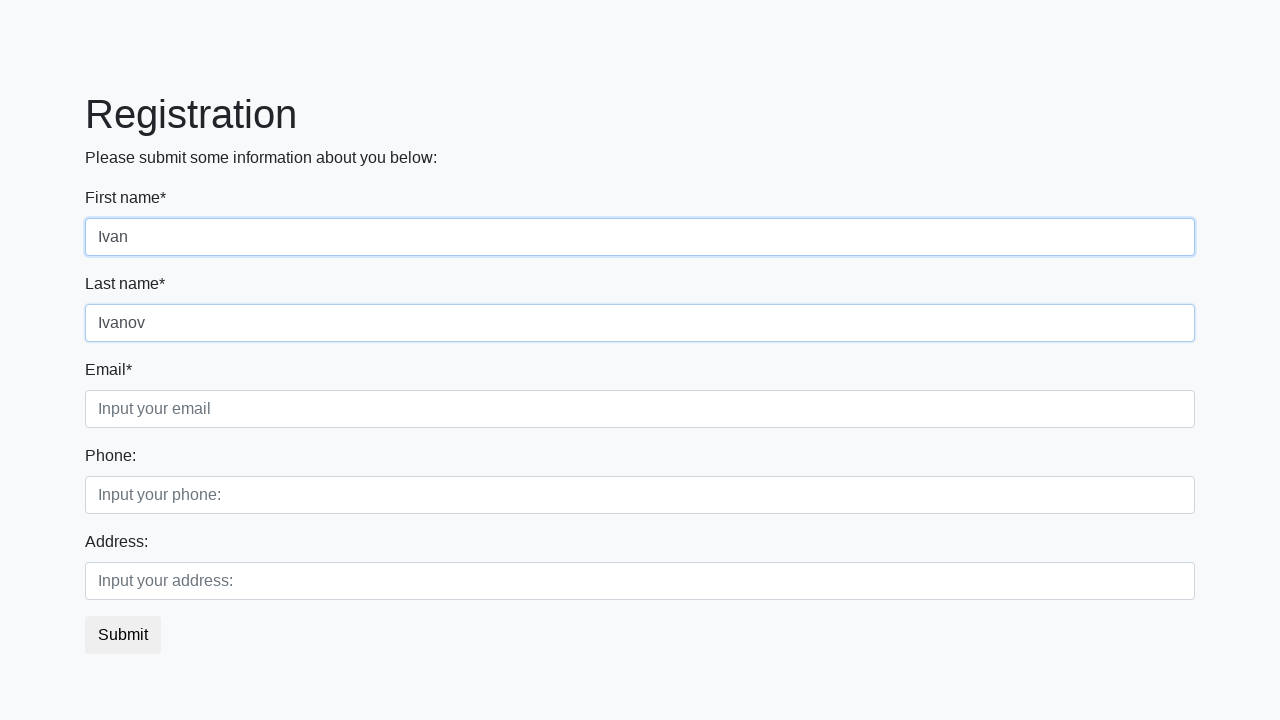

Filled email field with 'testuser@example.com' on input[placeholder*="email"].third
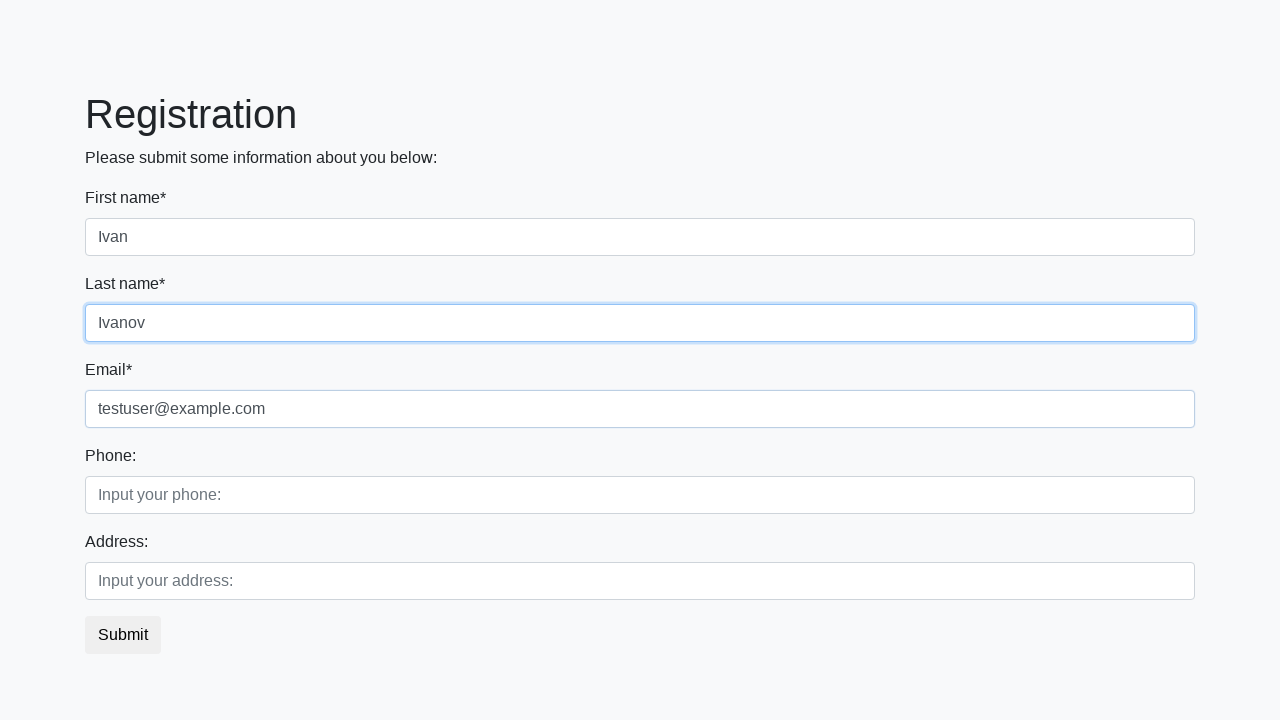

Clicked submit button to register at (123, 635) on button.btn
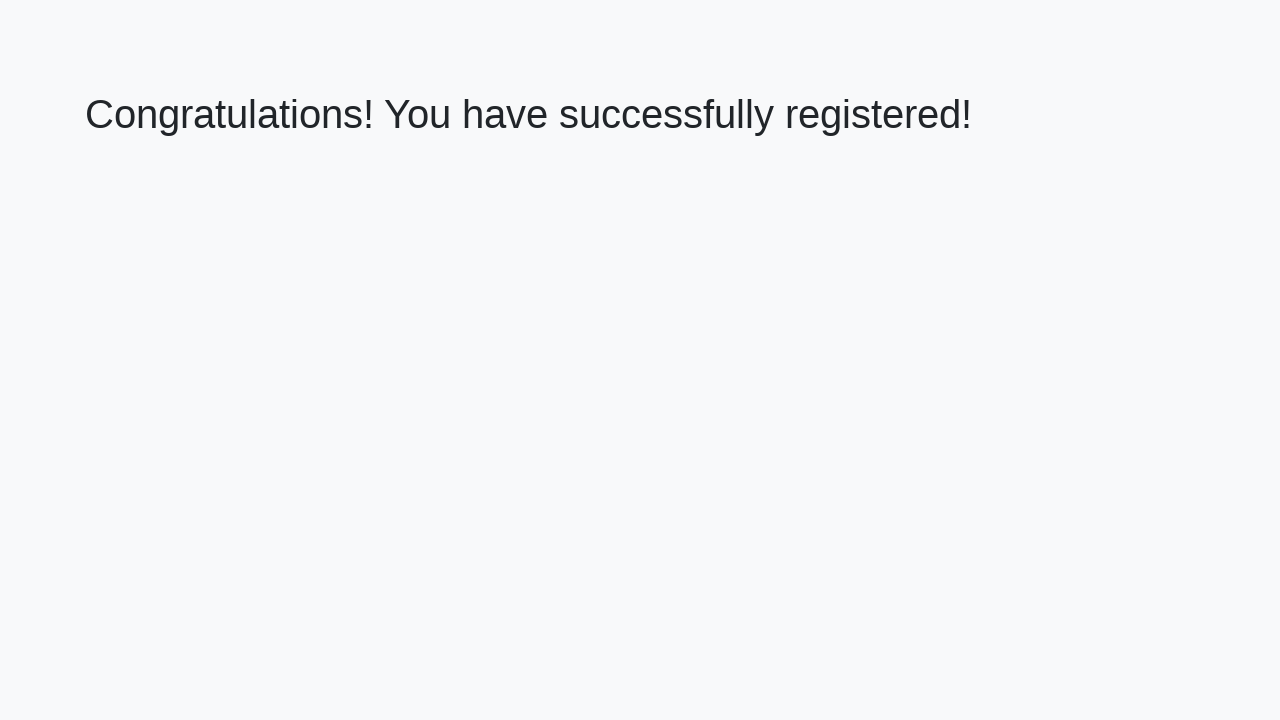

Success message heading appeared
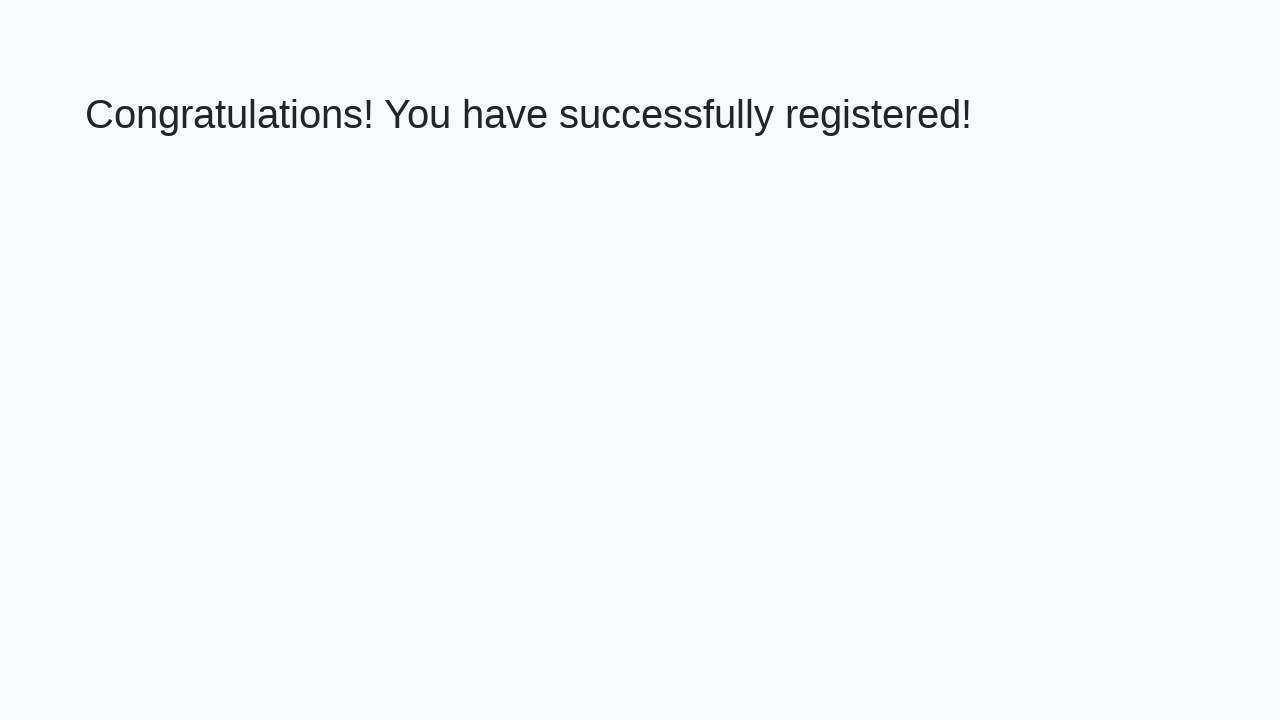

Retrieved success message text: 'Congratulations! You have successfully registered!'
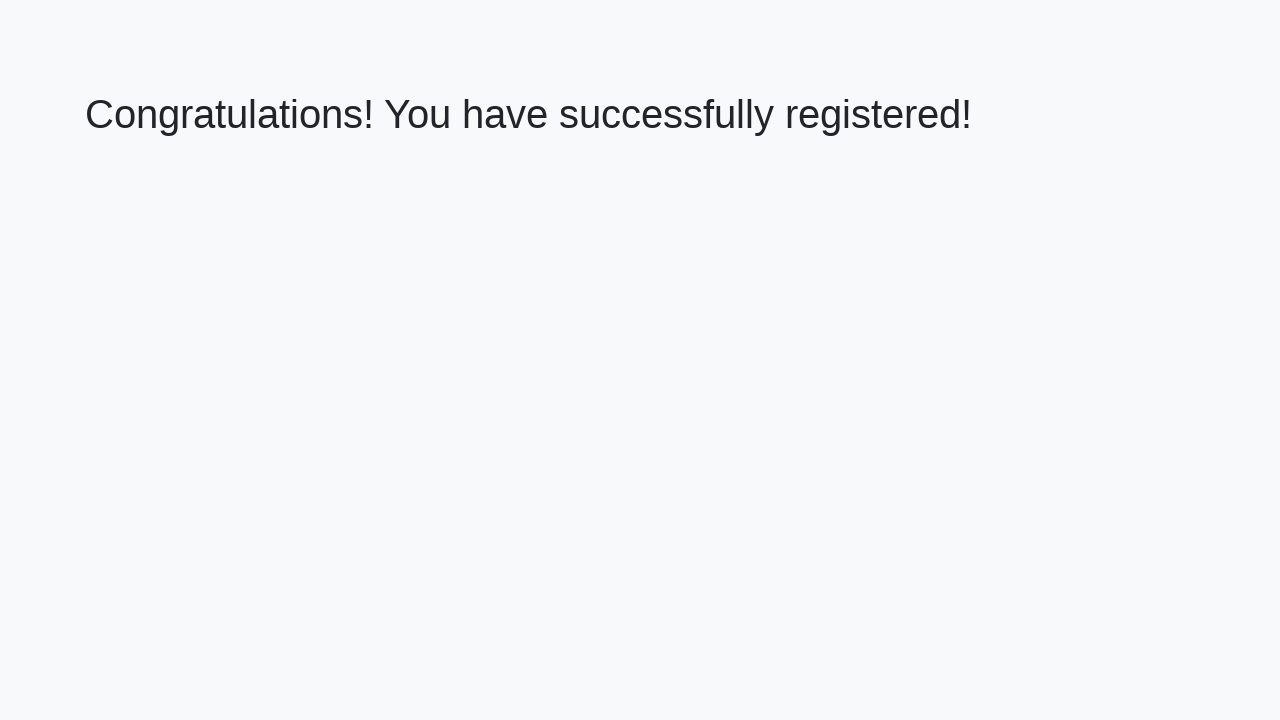

Verified success message matches expected text
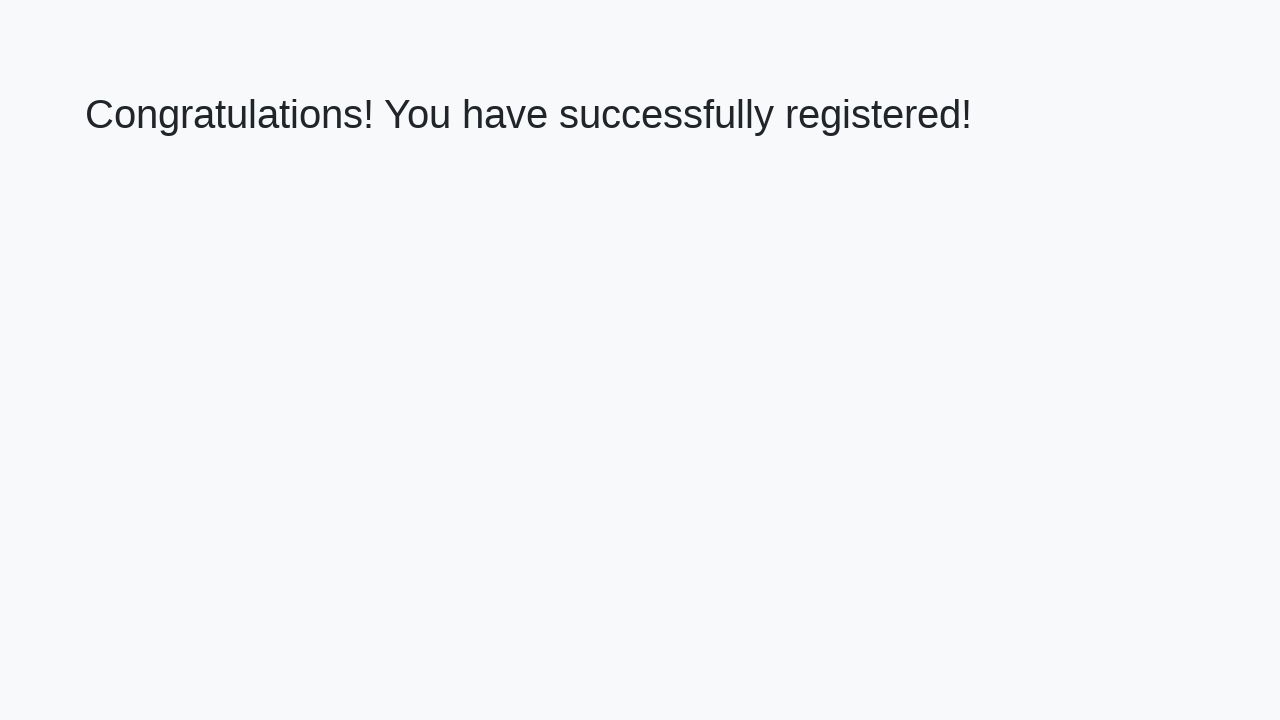

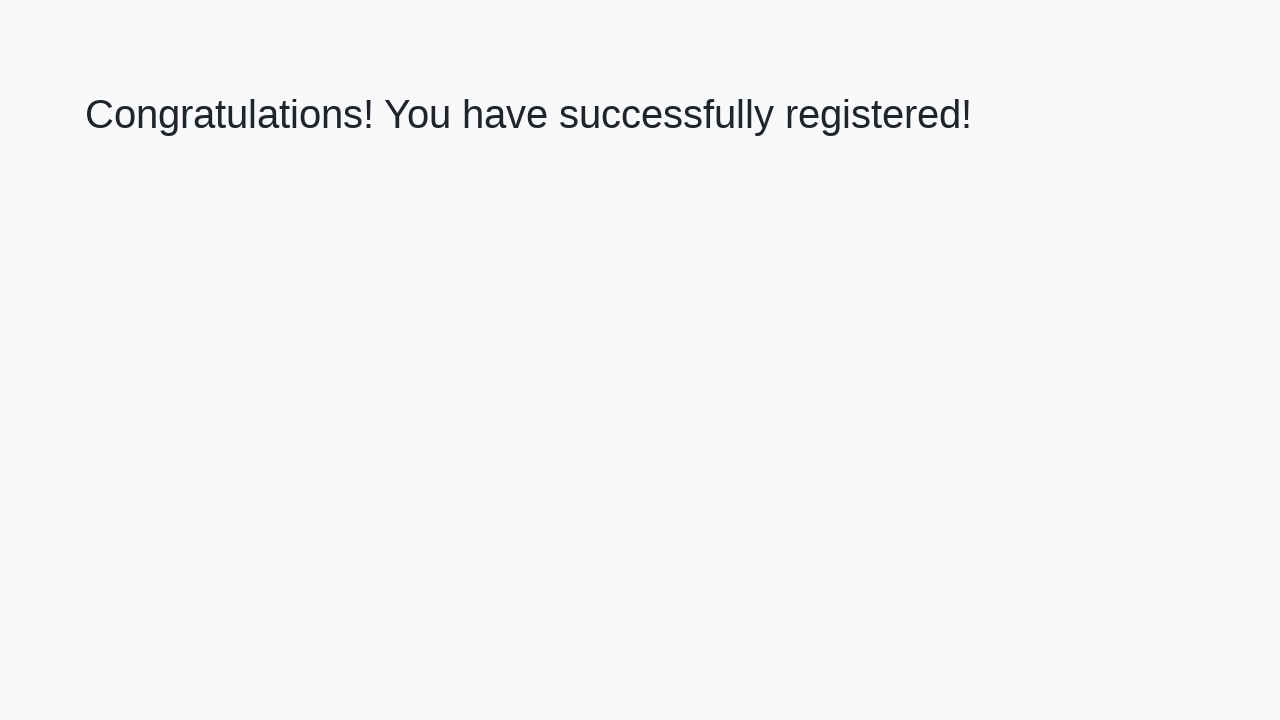